Navigates to a shopping site and adds specific vegetables (Cucumber, Brocolli, Beetroot, Carrot) to the cart by clicking their respective "Add to cart" buttons

Starting URL: https://rahulshettyacademy.com/seleniumPractise/

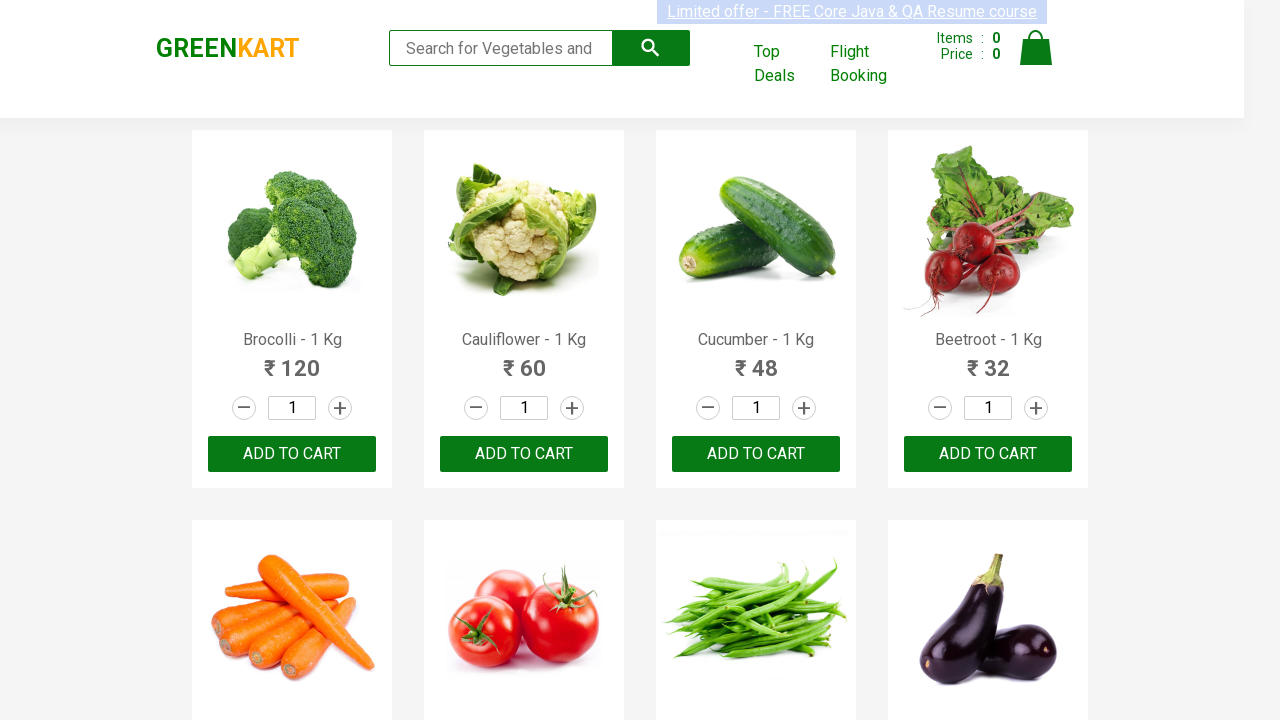

Waited for product names to load on shopping site
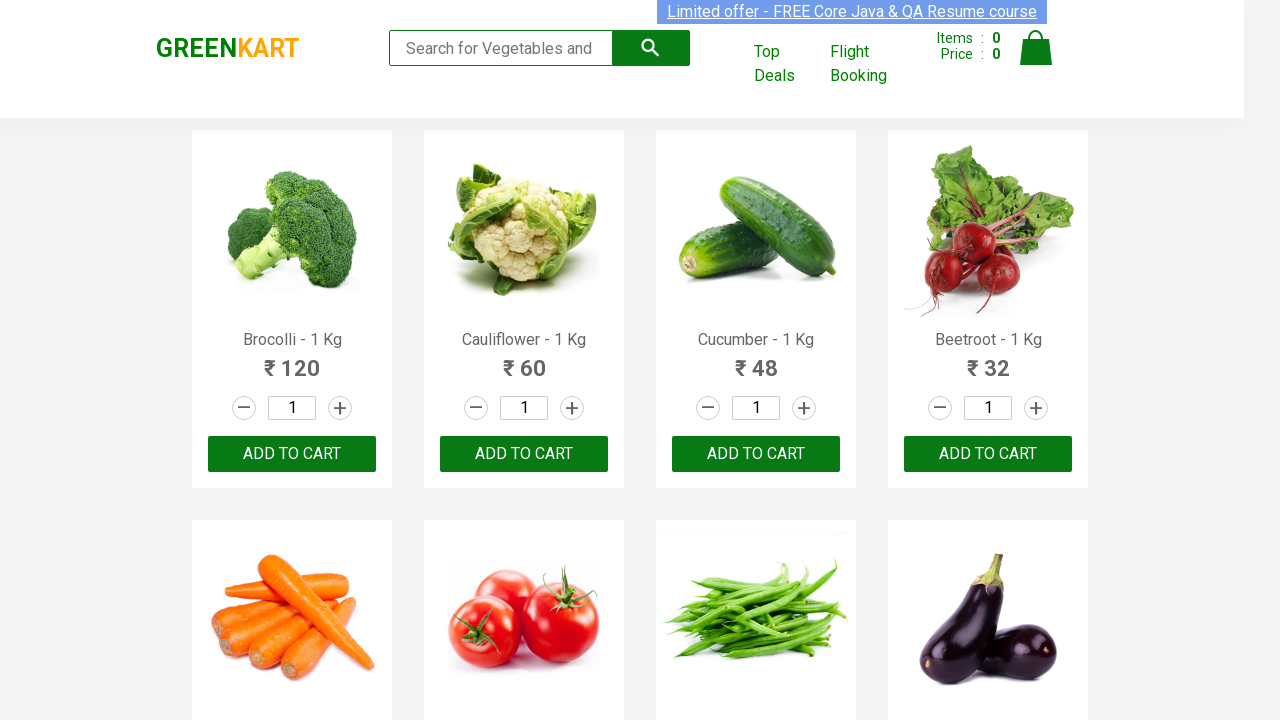

Retrieved all product name elements from page
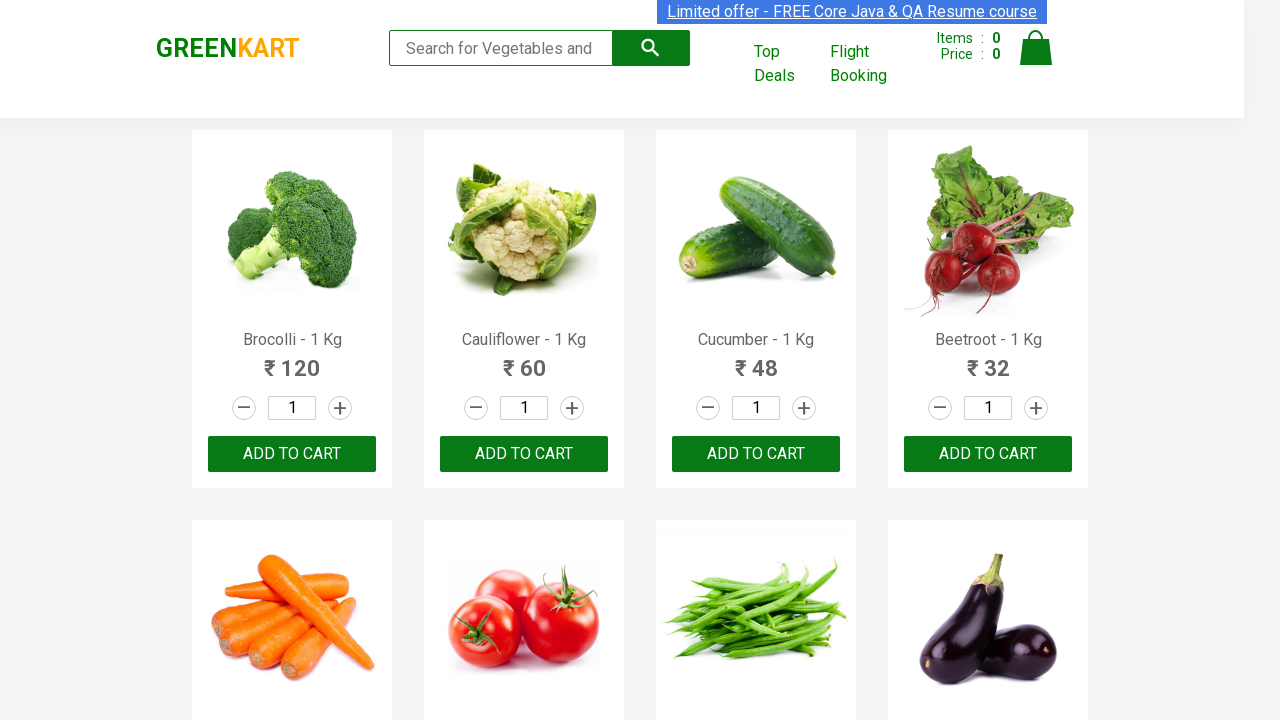

Clicked 'Add to cart' button for Brocolli
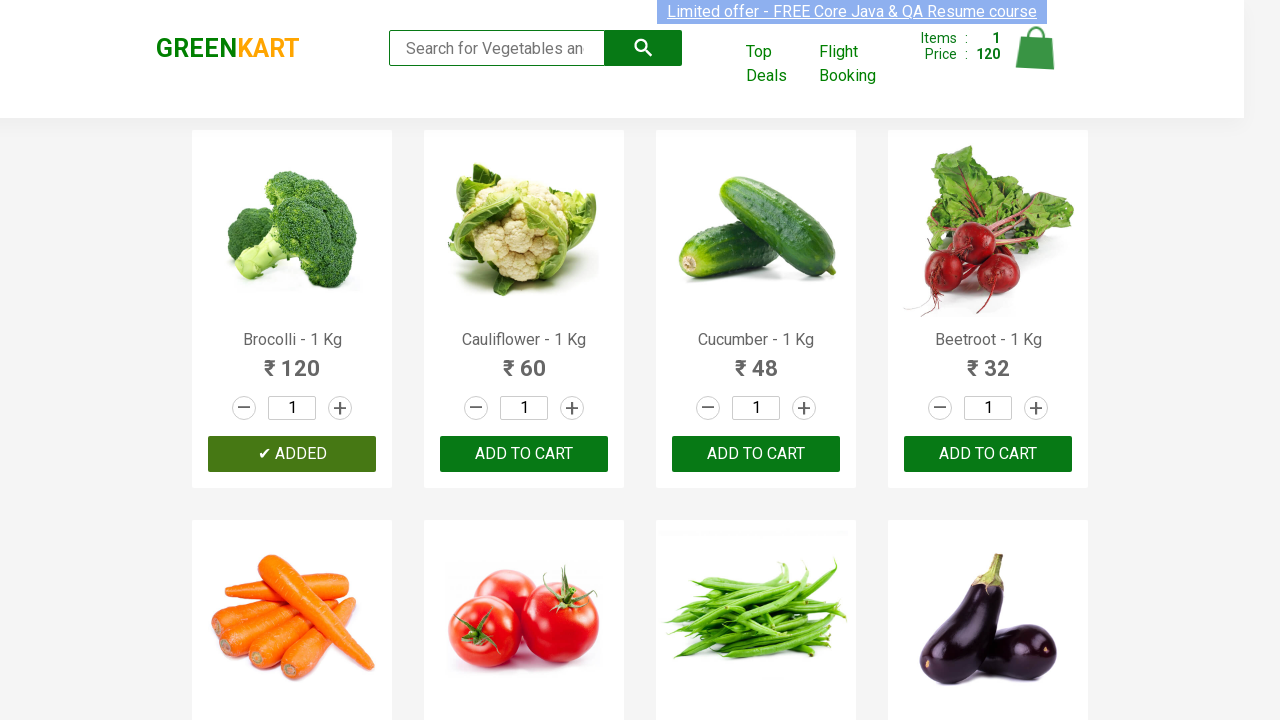

Clicked 'Add to cart' button for Cucumber
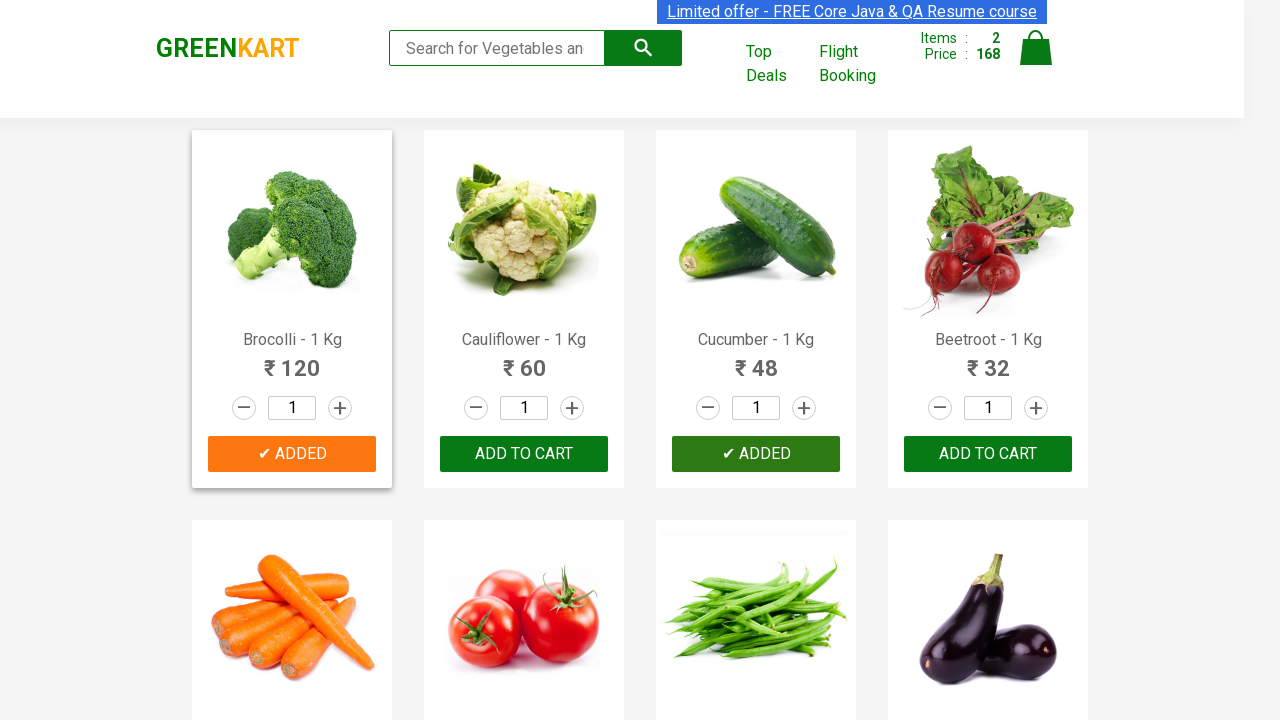

Clicked 'Add to cart' button for Beetroot
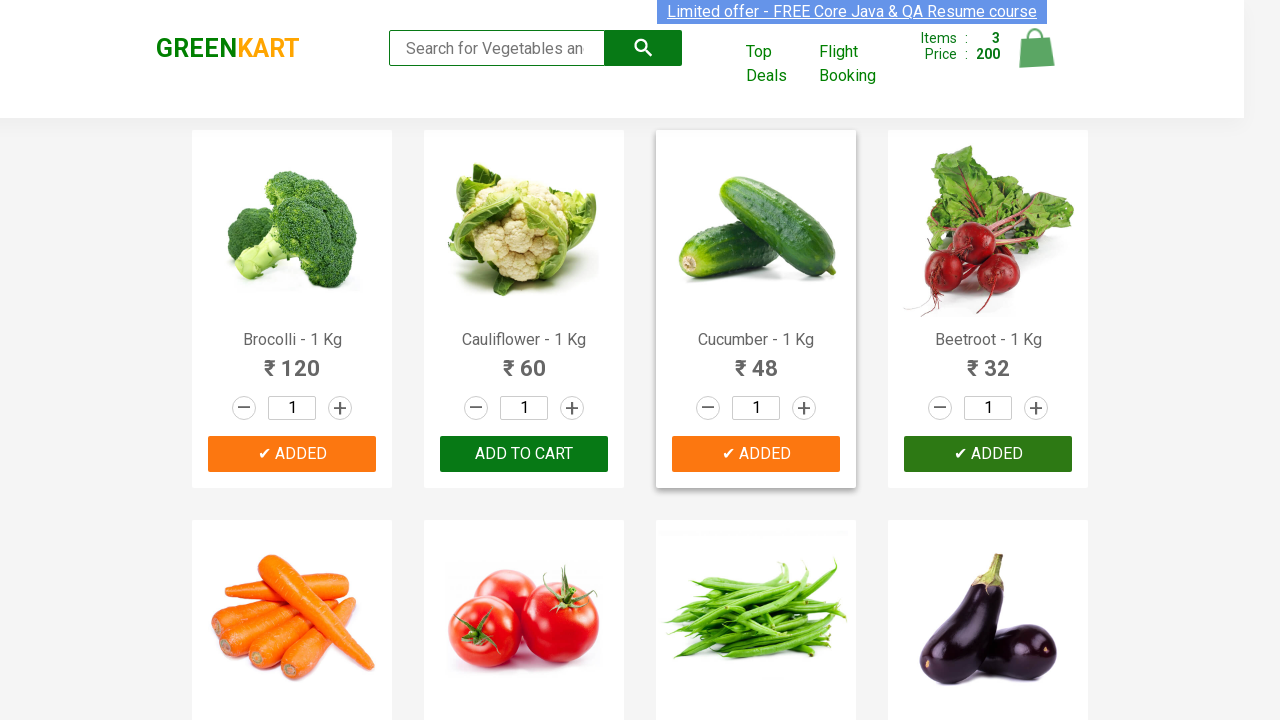

Clicked 'Add to cart' button for Carrot
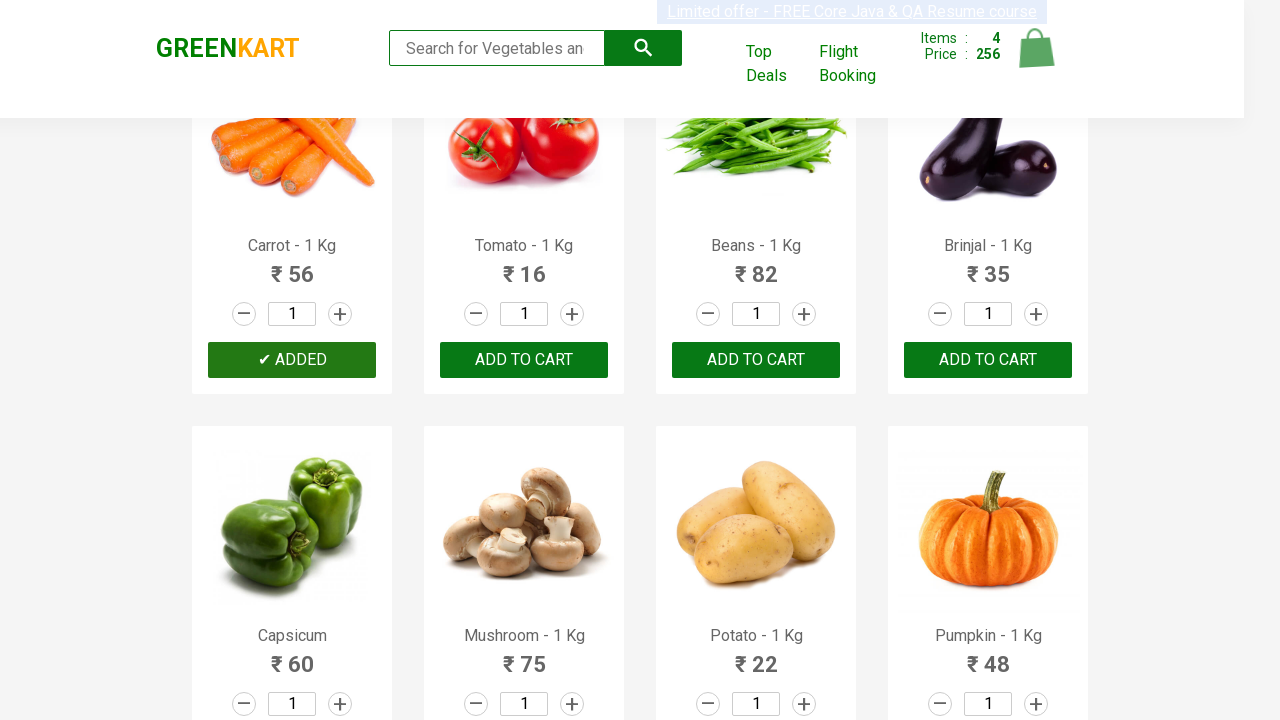

Successfully added all 4 vegetables to cart
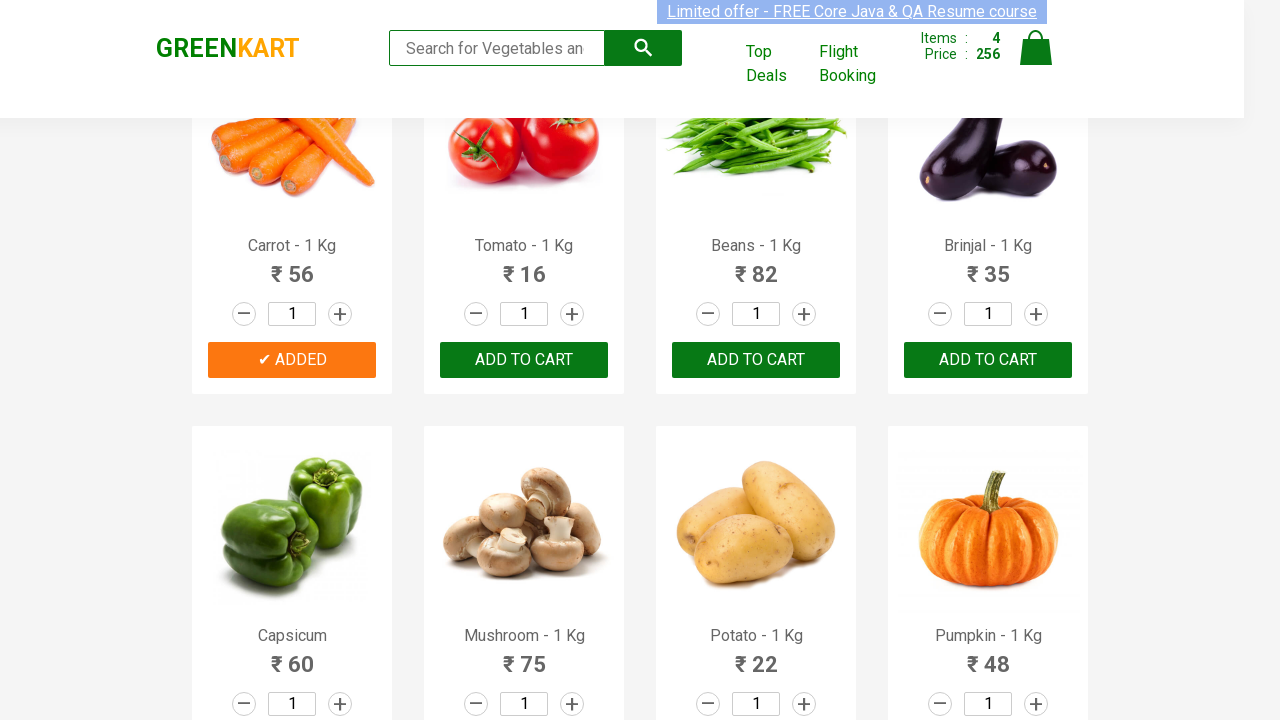

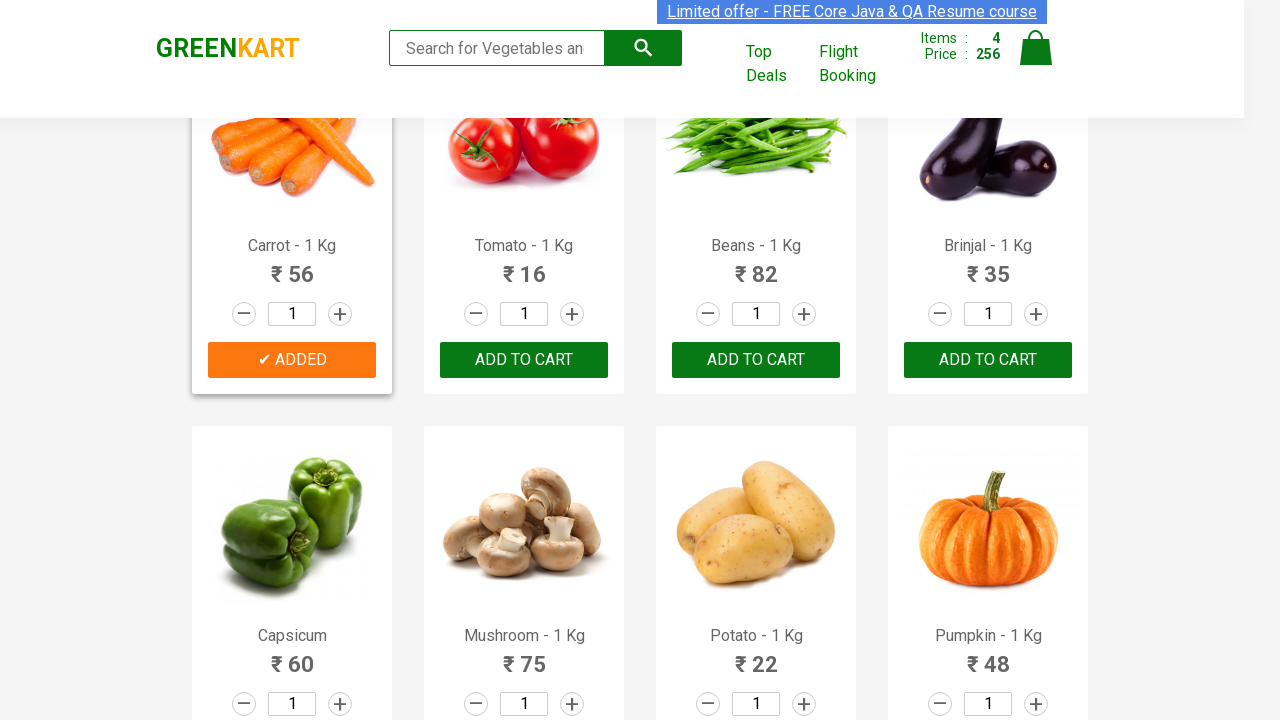